Tests add and remove elements functionality by clicking add button multiple times, then removing all created elements.

Starting URL: https://the-internet.herokuapp.com/add_remove_elements/

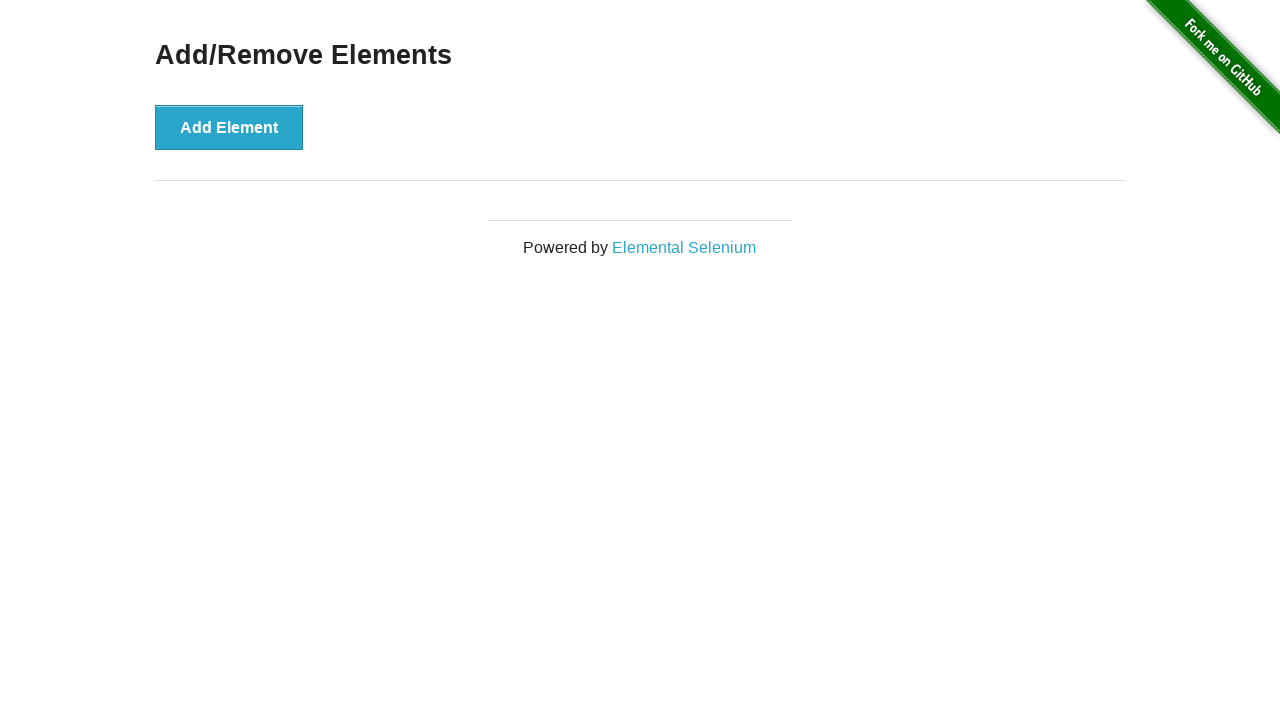

Clicked Add Element button (iteration 1) at (229, 127) on xpath=//button[text()='Add Element']
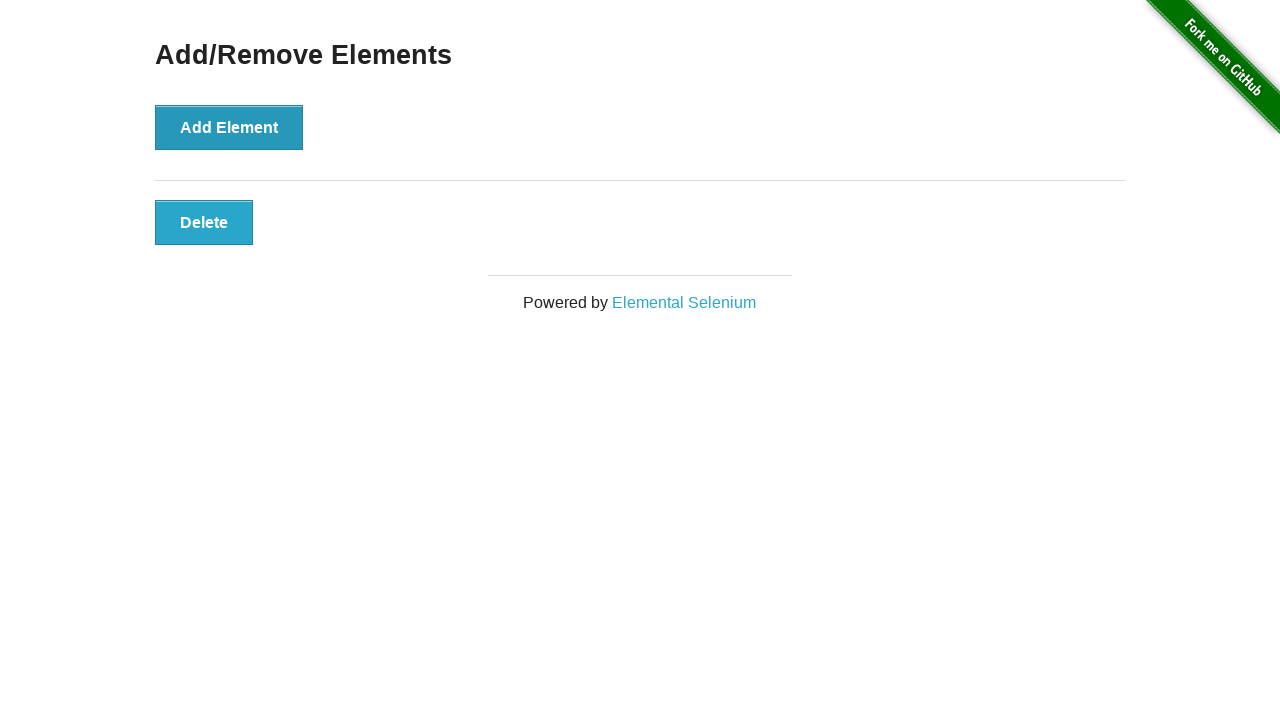

Clicked Add Element button (iteration 2) at (229, 127) on xpath=//button[text()='Add Element']
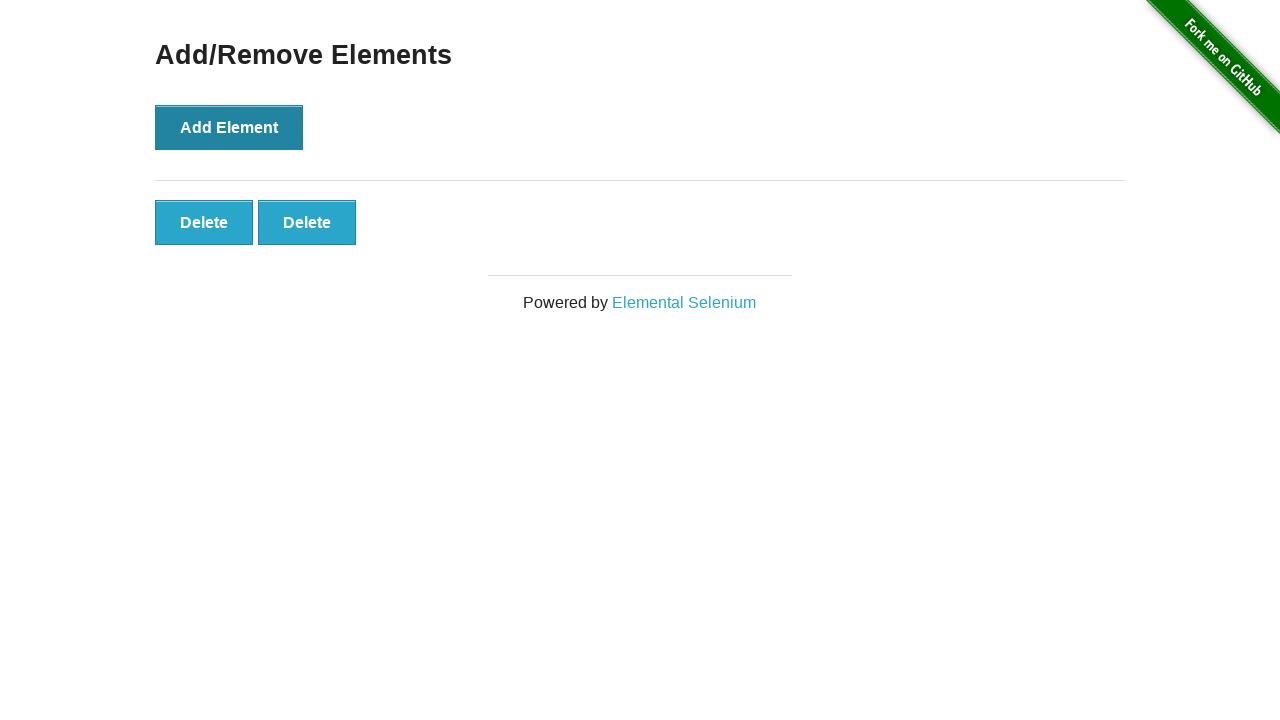

Clicked Add Element button (iteration 3) at (229, 127) on xpath=//button[text()='Add Element']
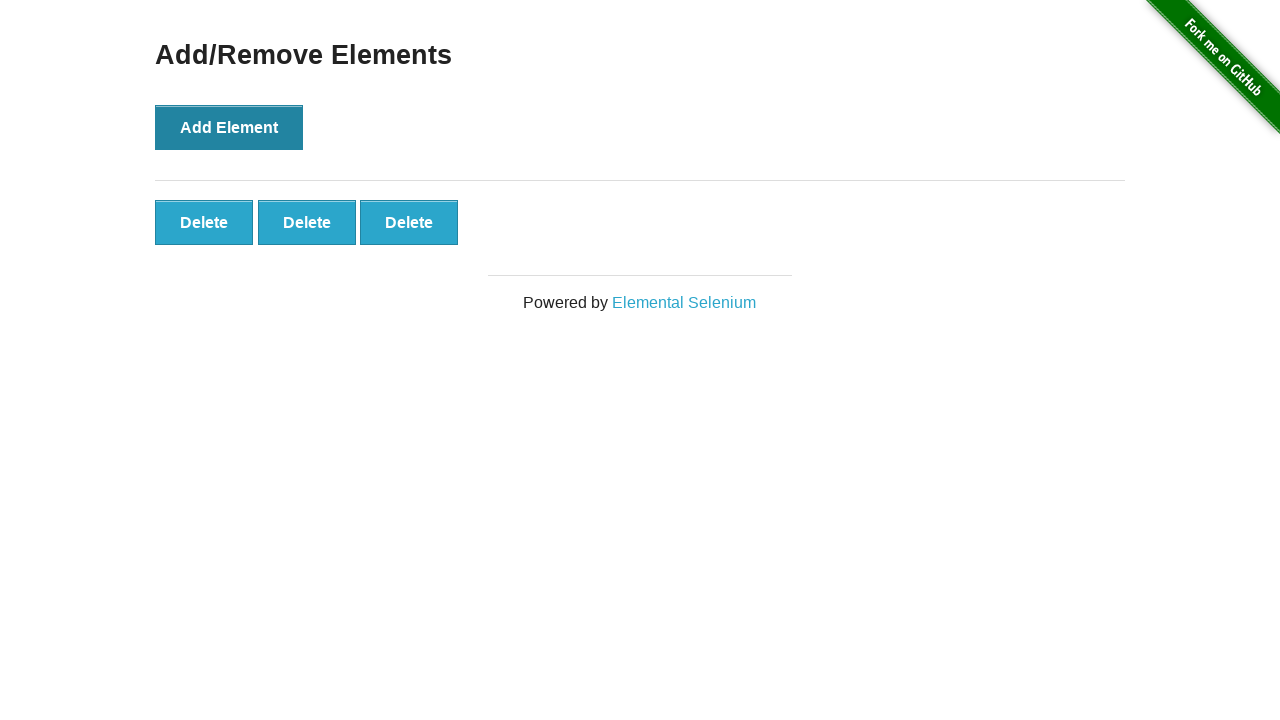

Clicked Add Element button (iteration 4) at (229, 127) on xpath=//button[text()='Add Element']
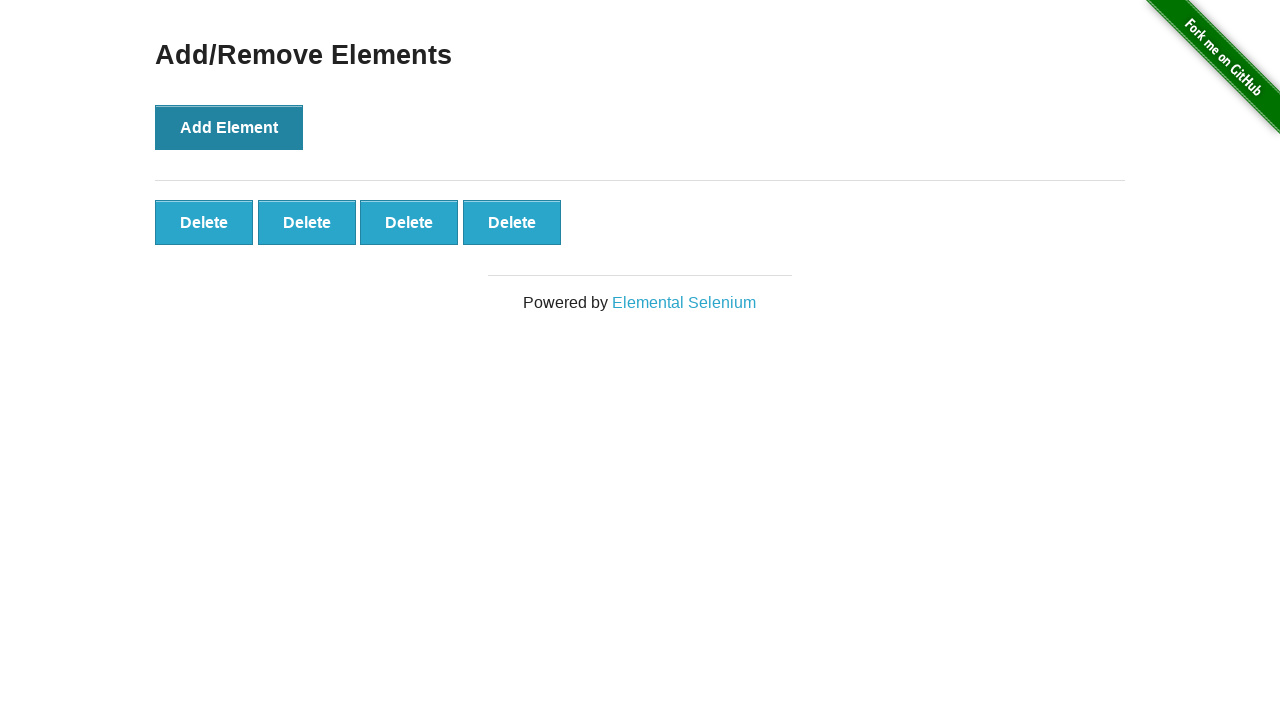

Clicked Add Element button (iteration 5) at (229, 127) on xpath=//button[text()='Add Element']
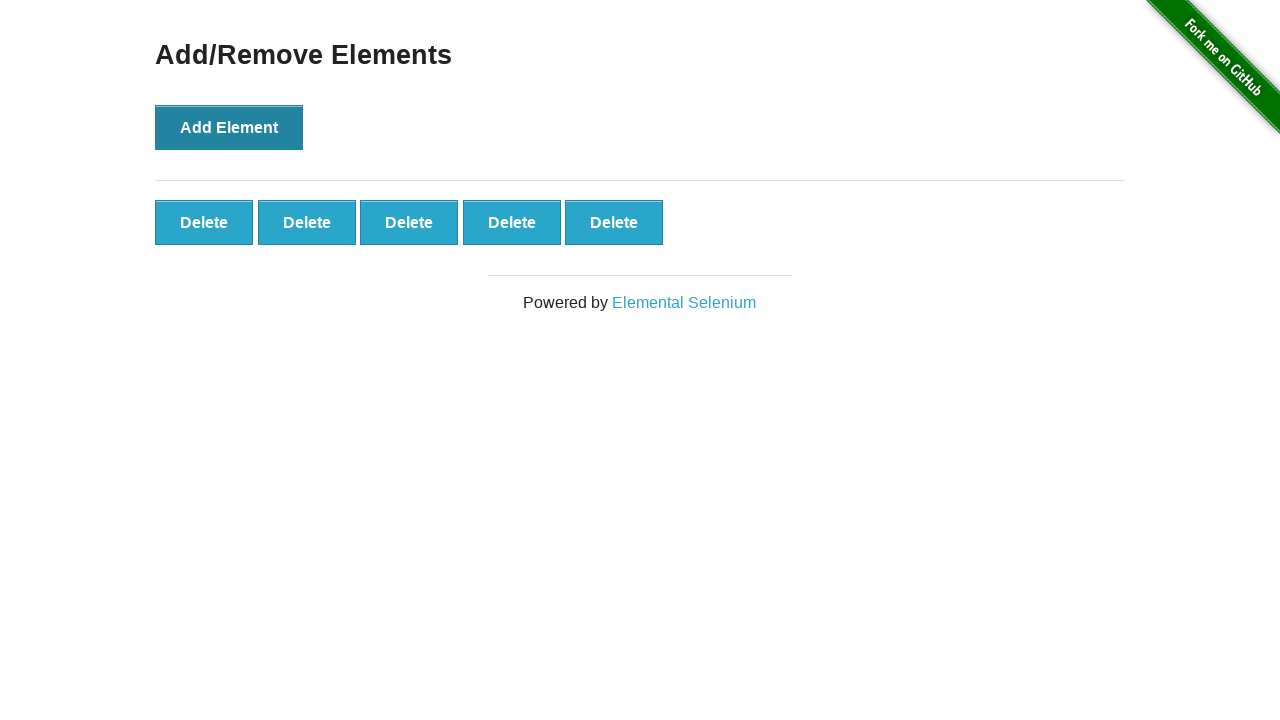

Clicked Add Element button (iteration 6) at (229, 127) on xpath=//button[text()='Add Element']
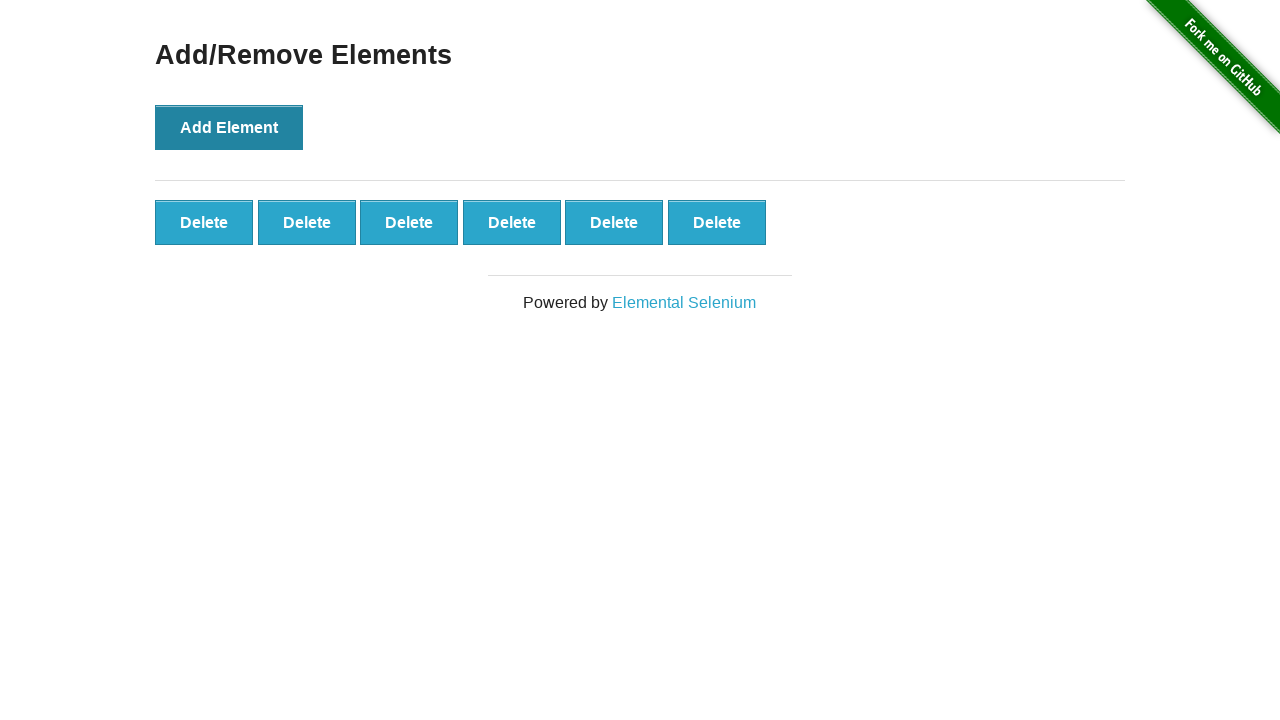

Clicked Add Element button (iteration 7) at (229, 127) on xpath=//button[text()='Add Element']
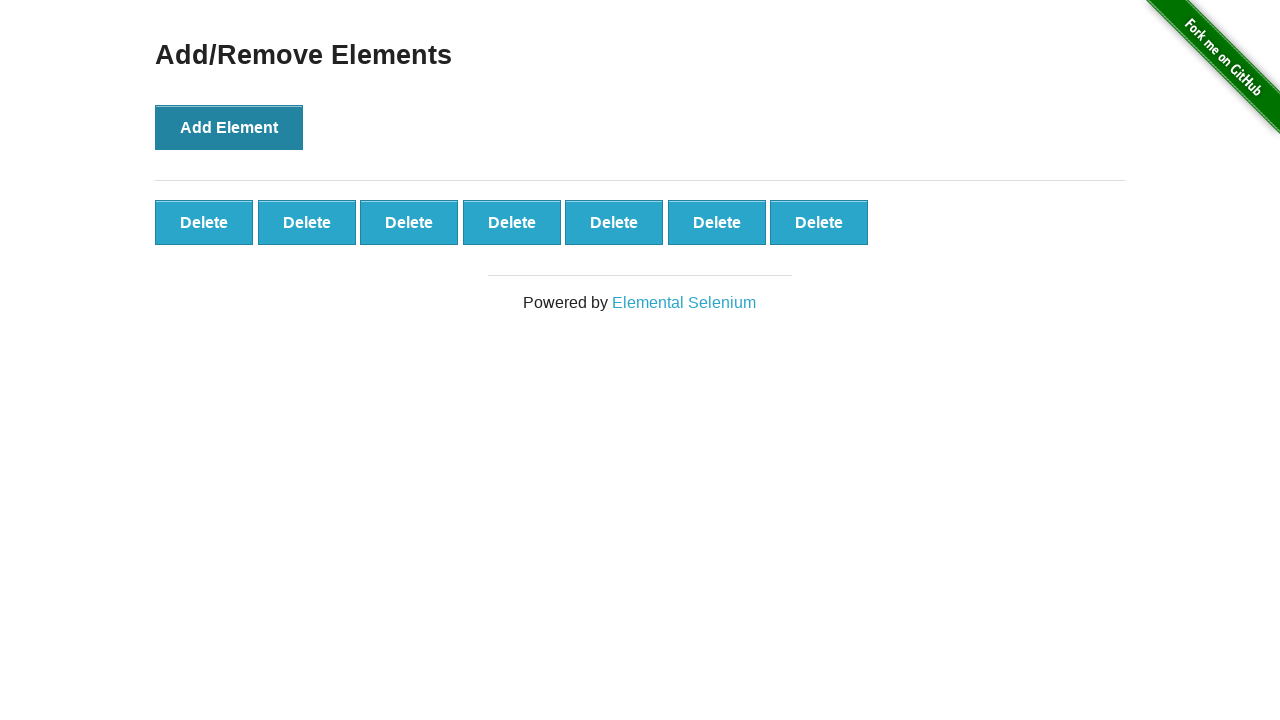

Clicked Delete button for element 7 at (819, 222) on xpath=//button[7][@class='added-manually']
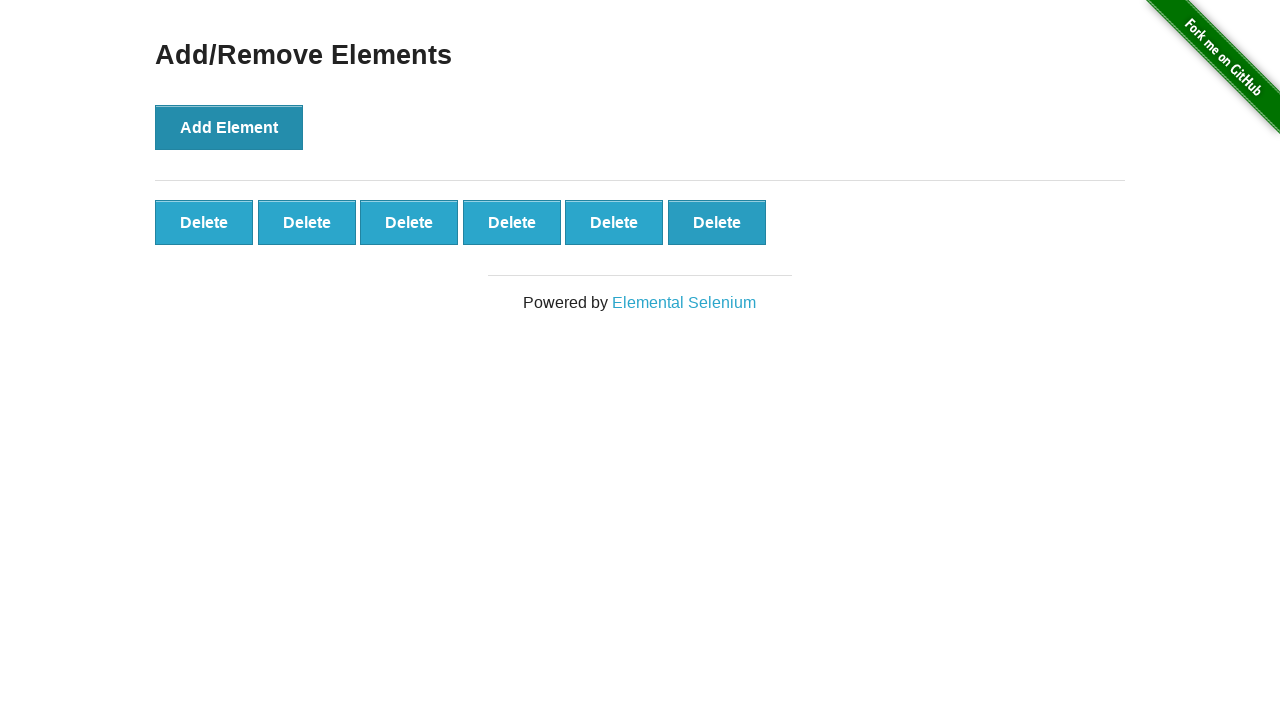

Clicked Delete button for element 6 at (717, 222) on xpath=//button[6][@class='added-manually']
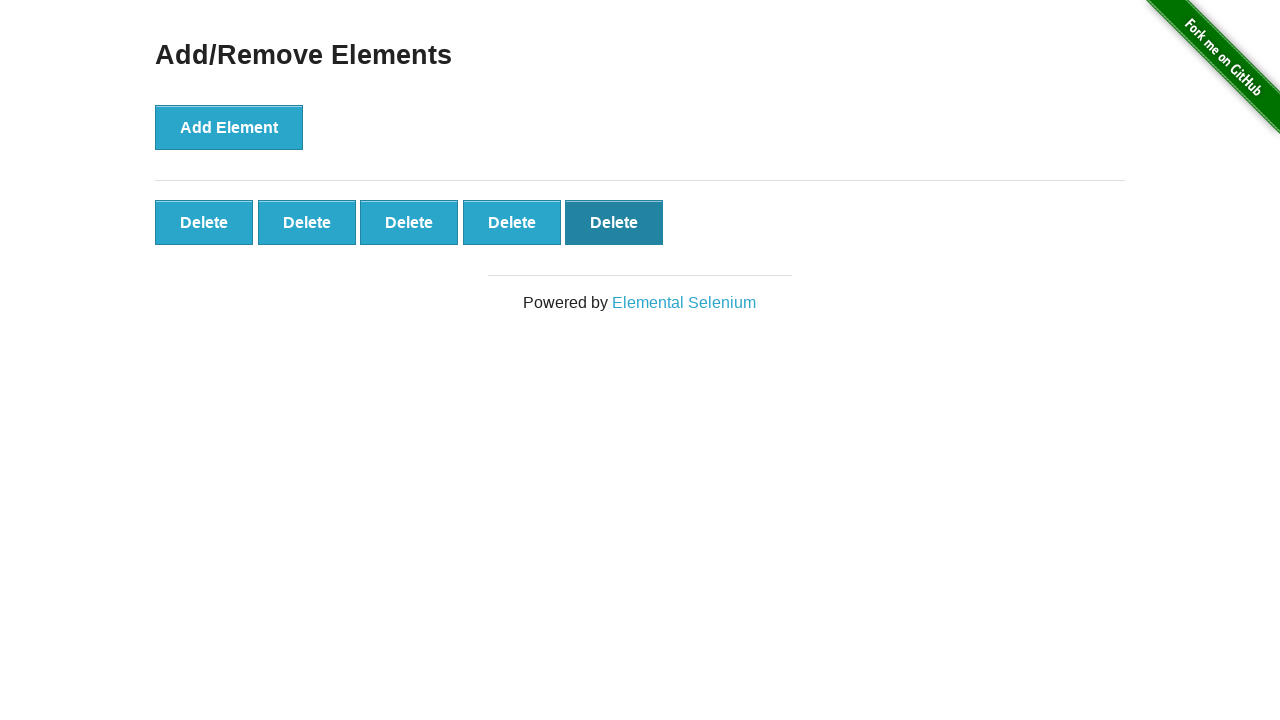

Clicked Delete button for element 5 at (614, 222) on xpath=//button[5][@class='added-manually']
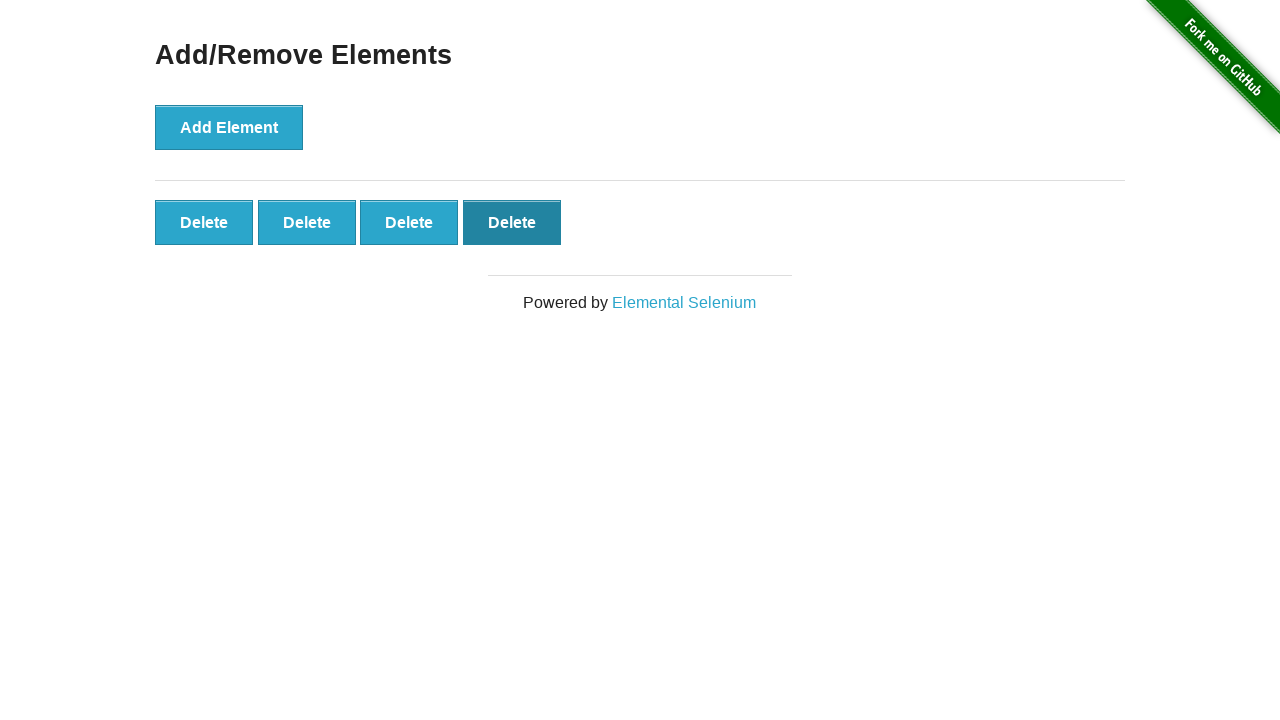

Clicked Delete button for element 4 at (512, 222) on xpath=//button[4][@class='added-manually']
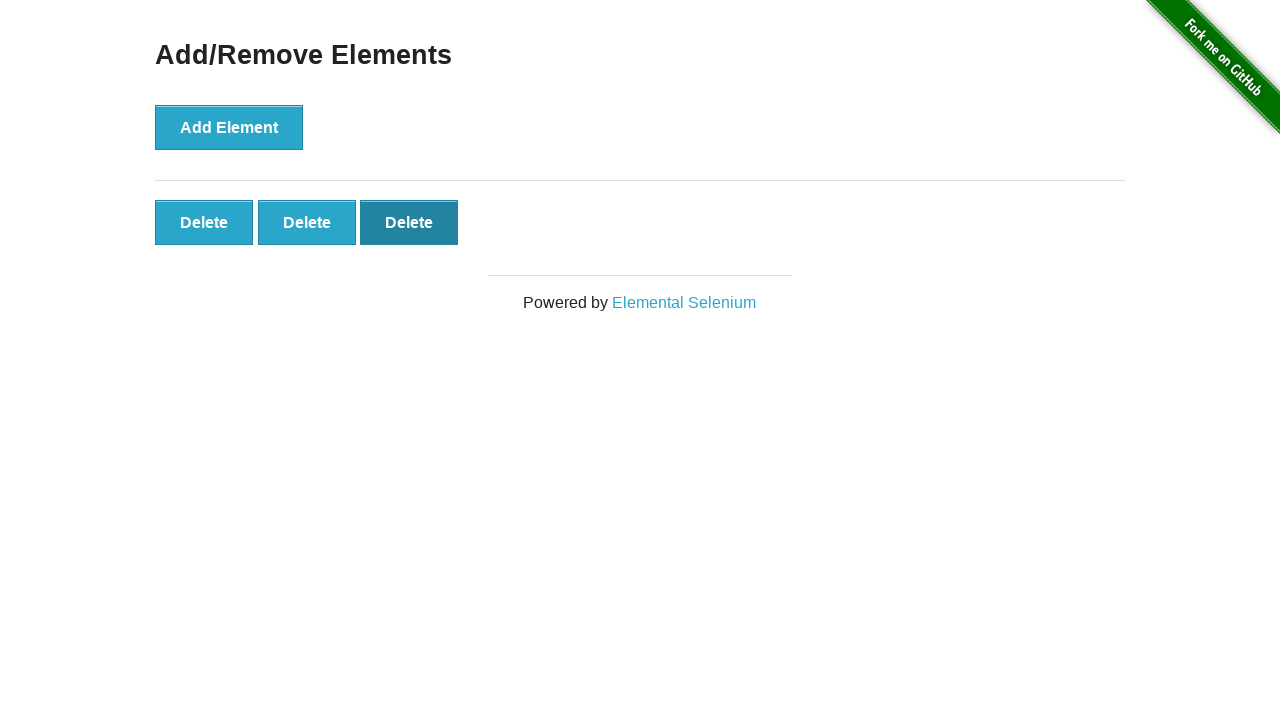

Clicked Delete button for element 3 at (409, 222) on xpath=//button[3][@class='added-manually']
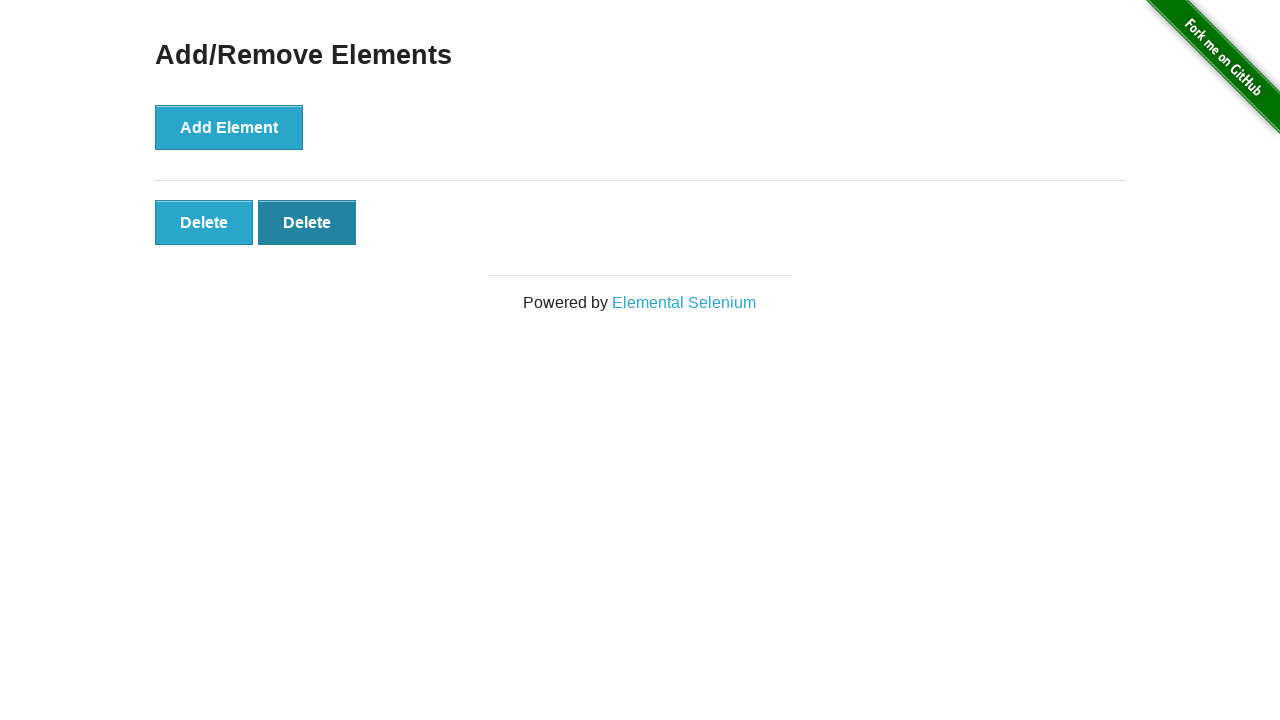

Clicked Delete button for element 2 at (307, 222) on xpath=//button[2][@class='added-manually']
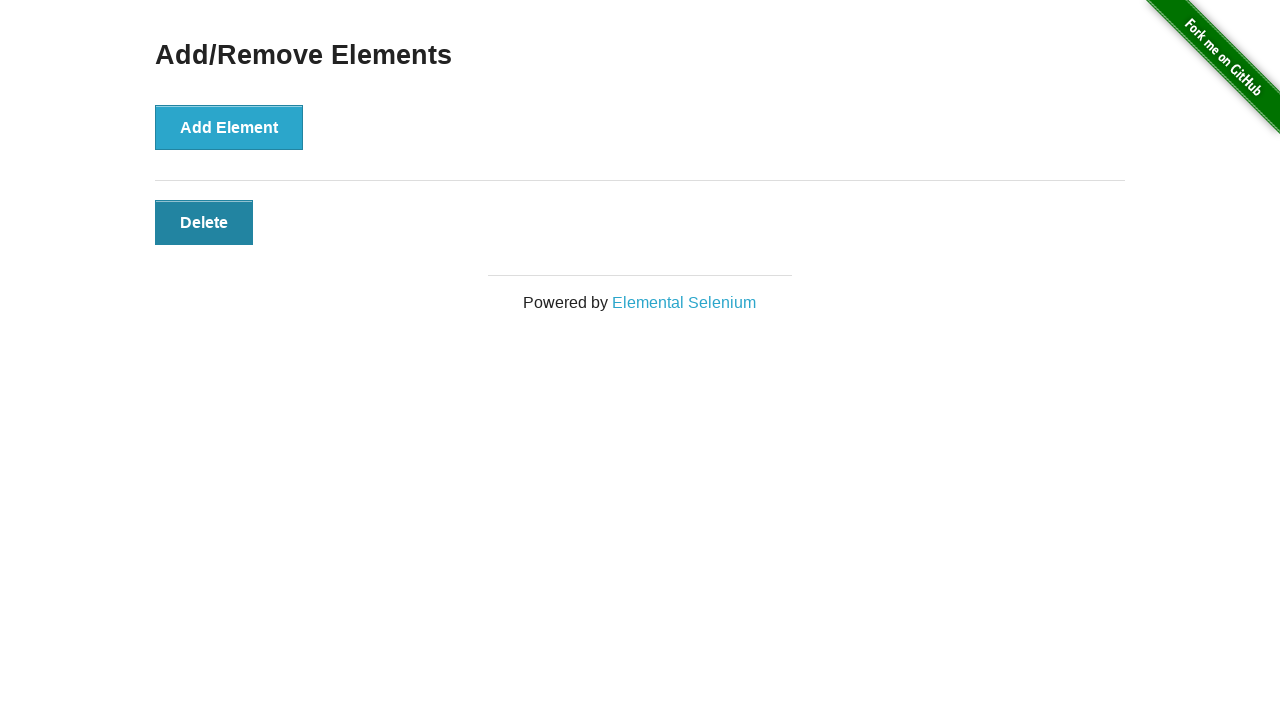

Clicked Delete button for element 1 at (204, 222) on xpath=//button[1][@class='added-manually']
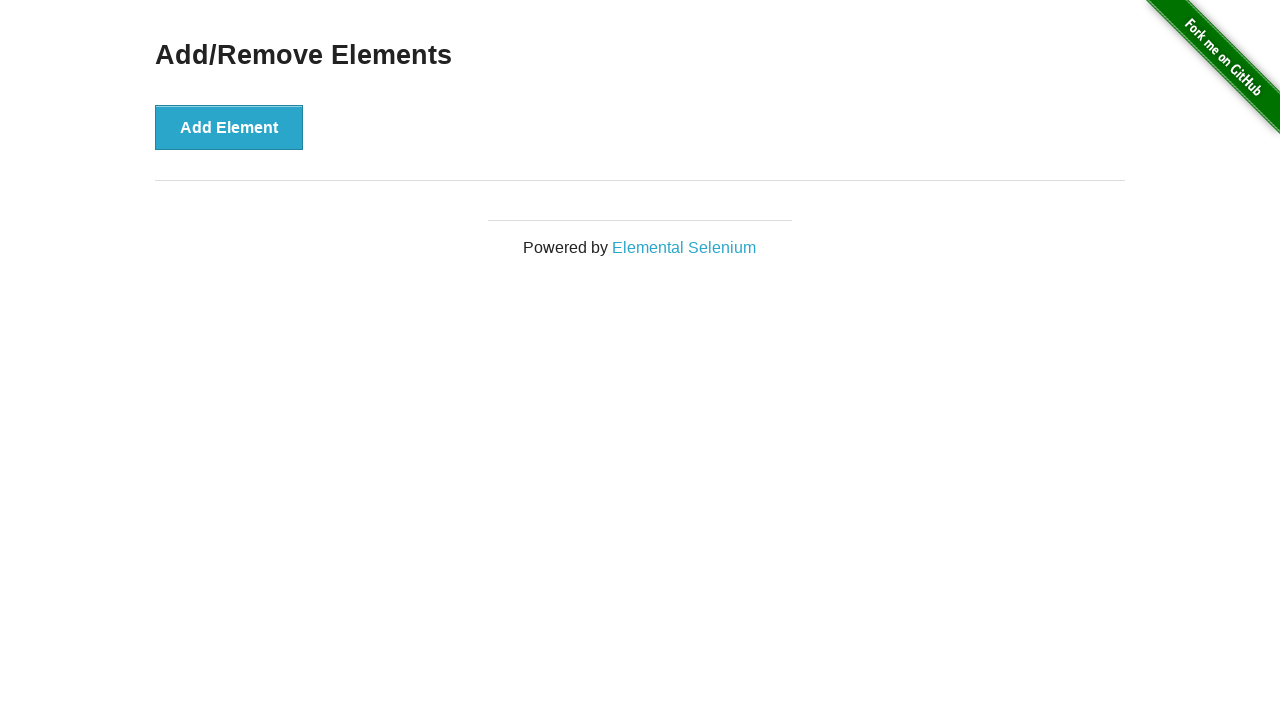

Verified all added elements have been removed
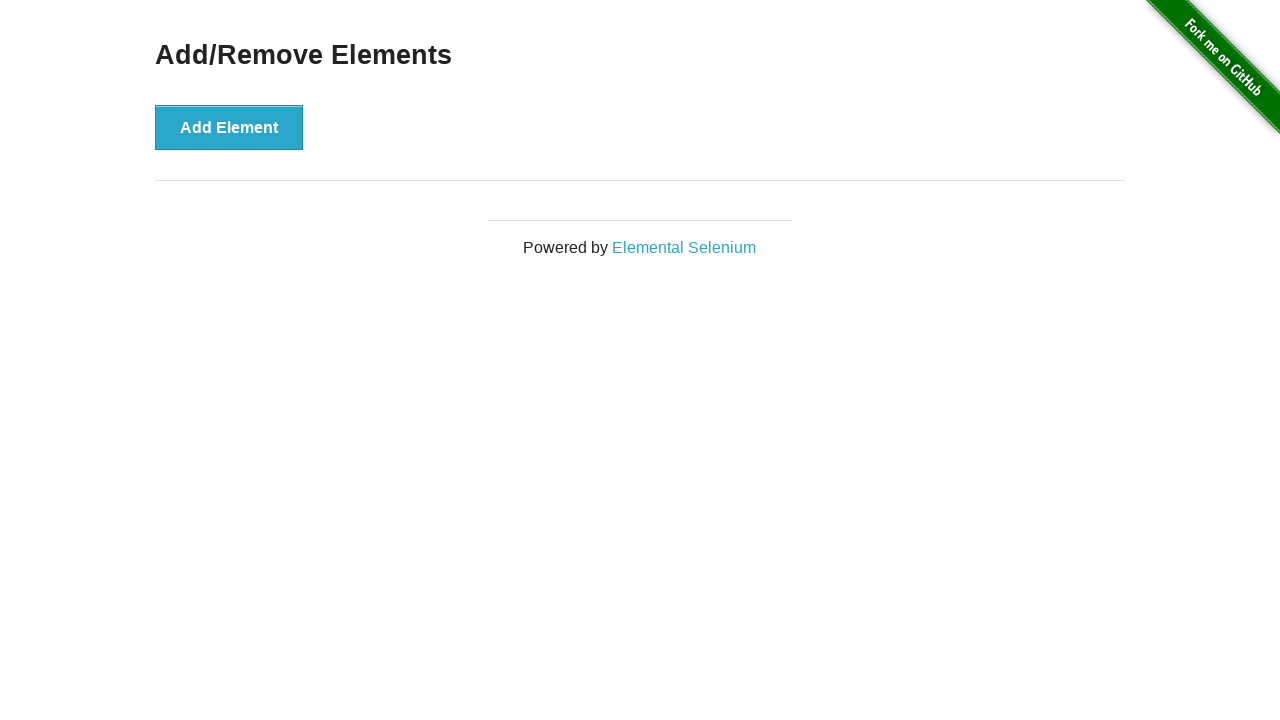

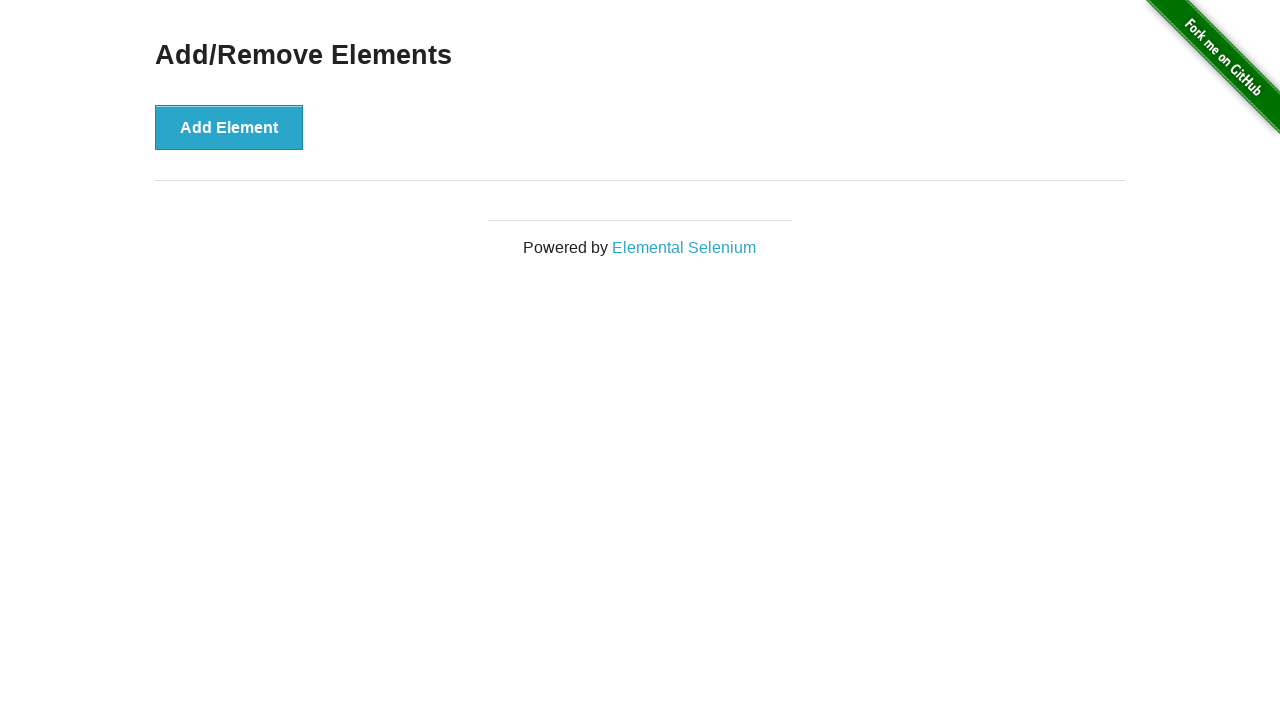